Tests login form validation when both username and password fields are left empty, verifying that an error message is displayed

Starting URL: https://www.saucedemo.com/

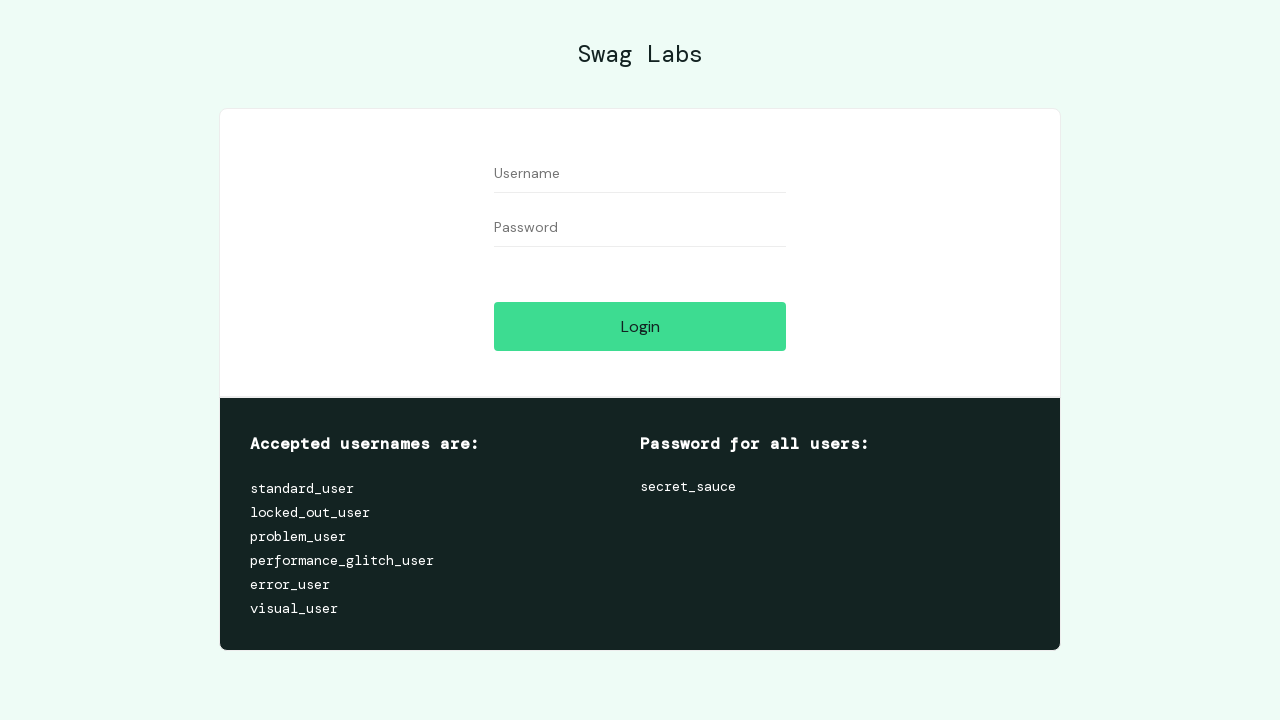

Cleared username field on #user-name
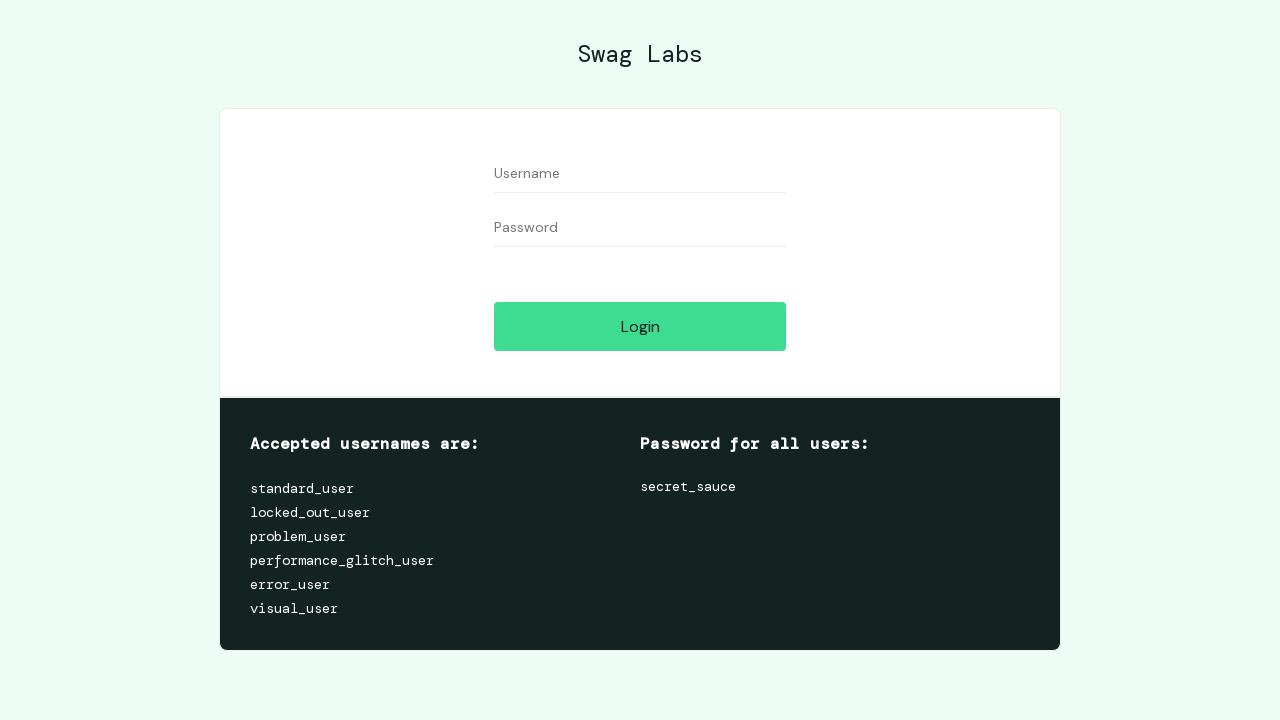

Cleared password field on #password
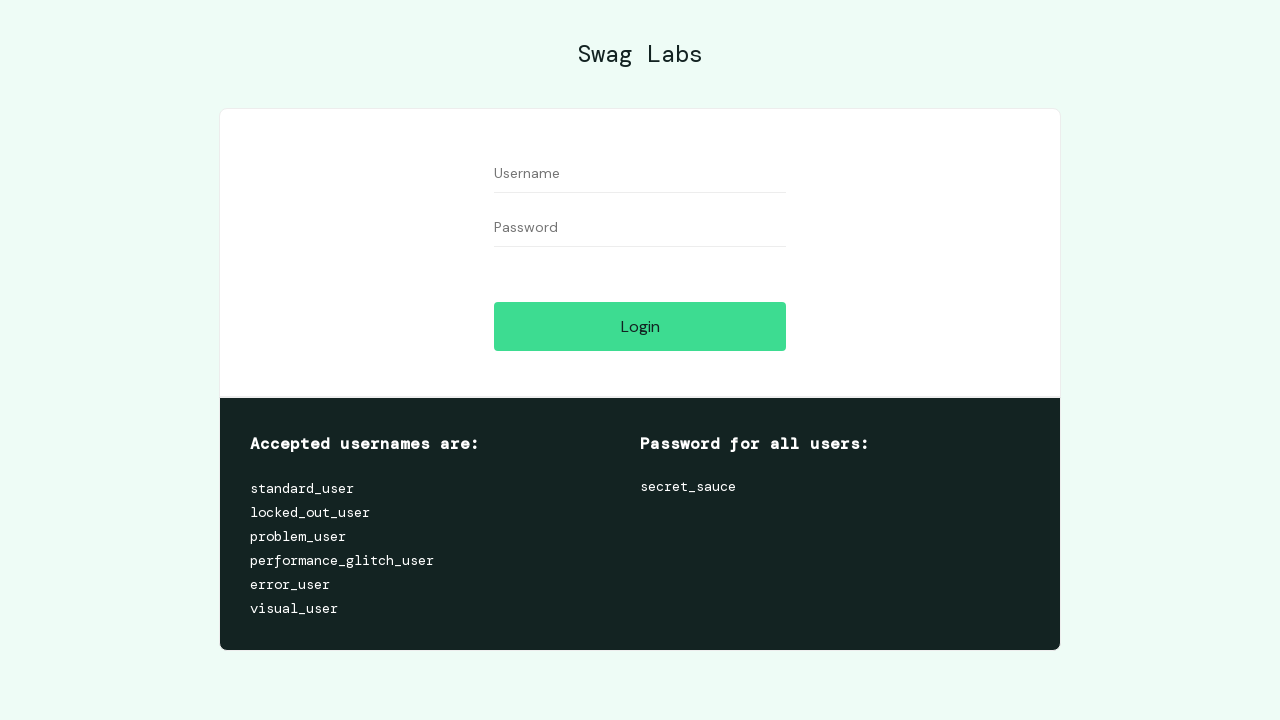

Clicked login button with empty credentials at (640, 326) on #login-button
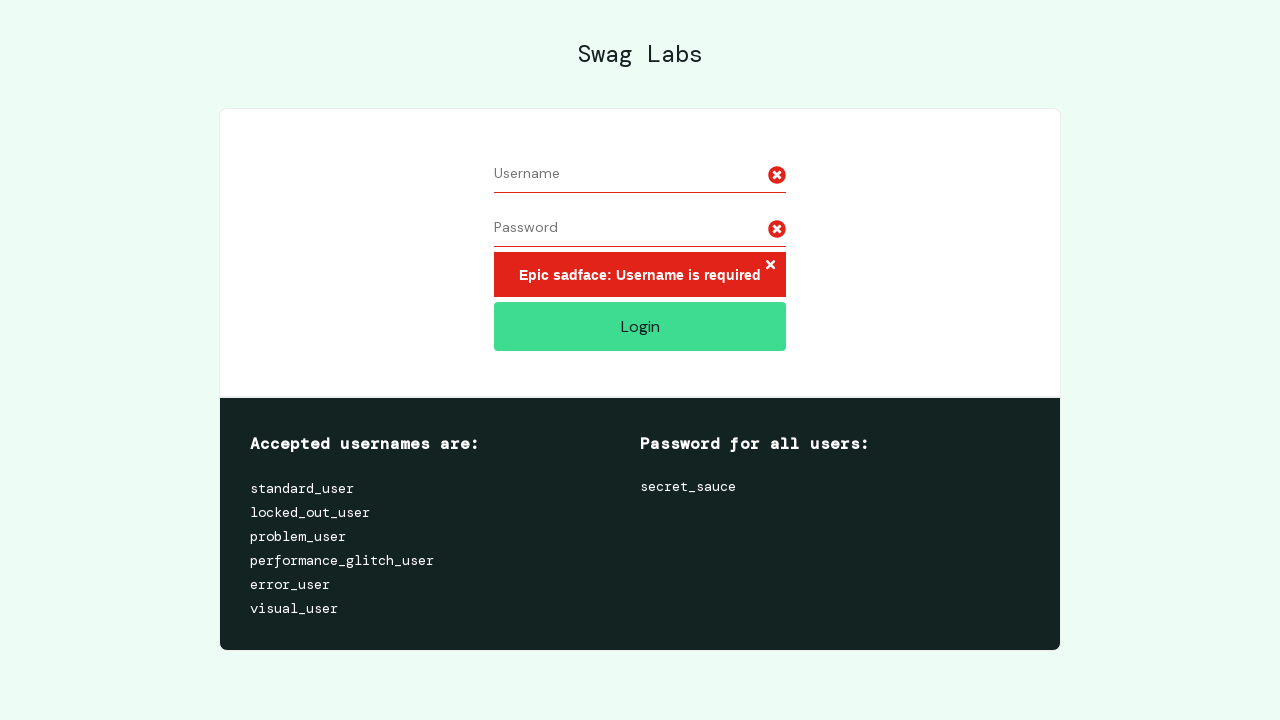

Error message appeared on login form
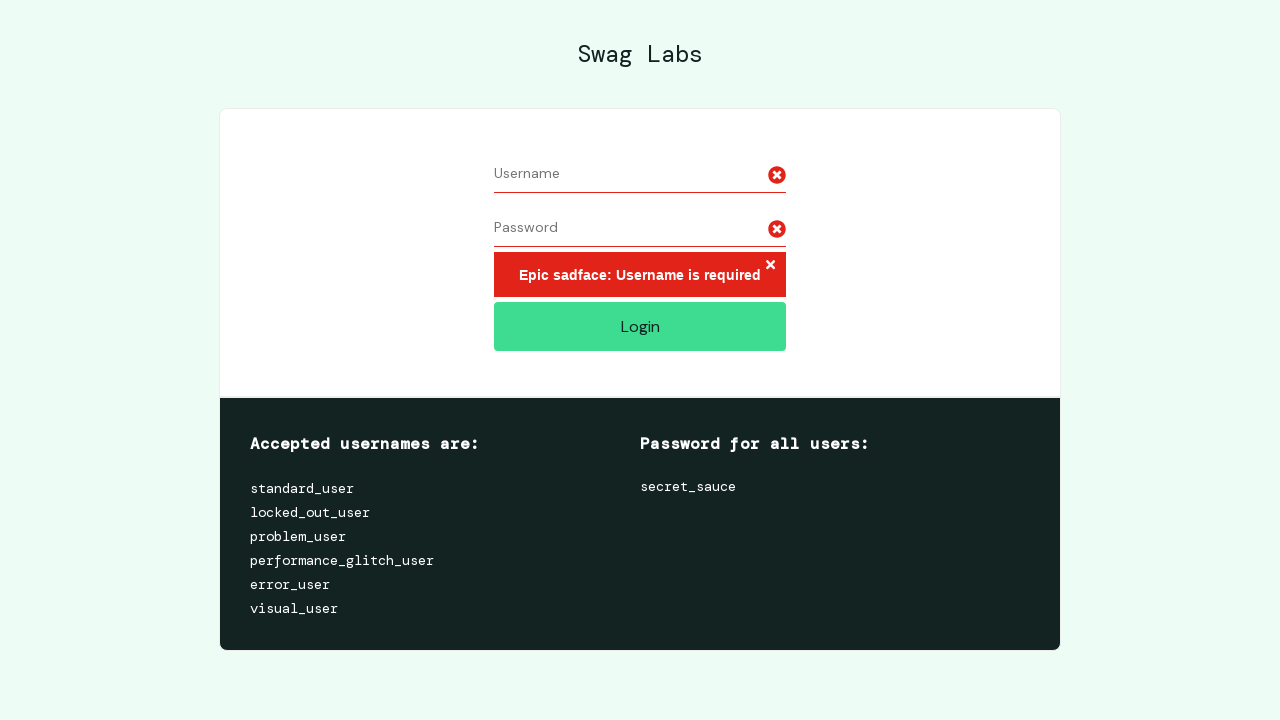

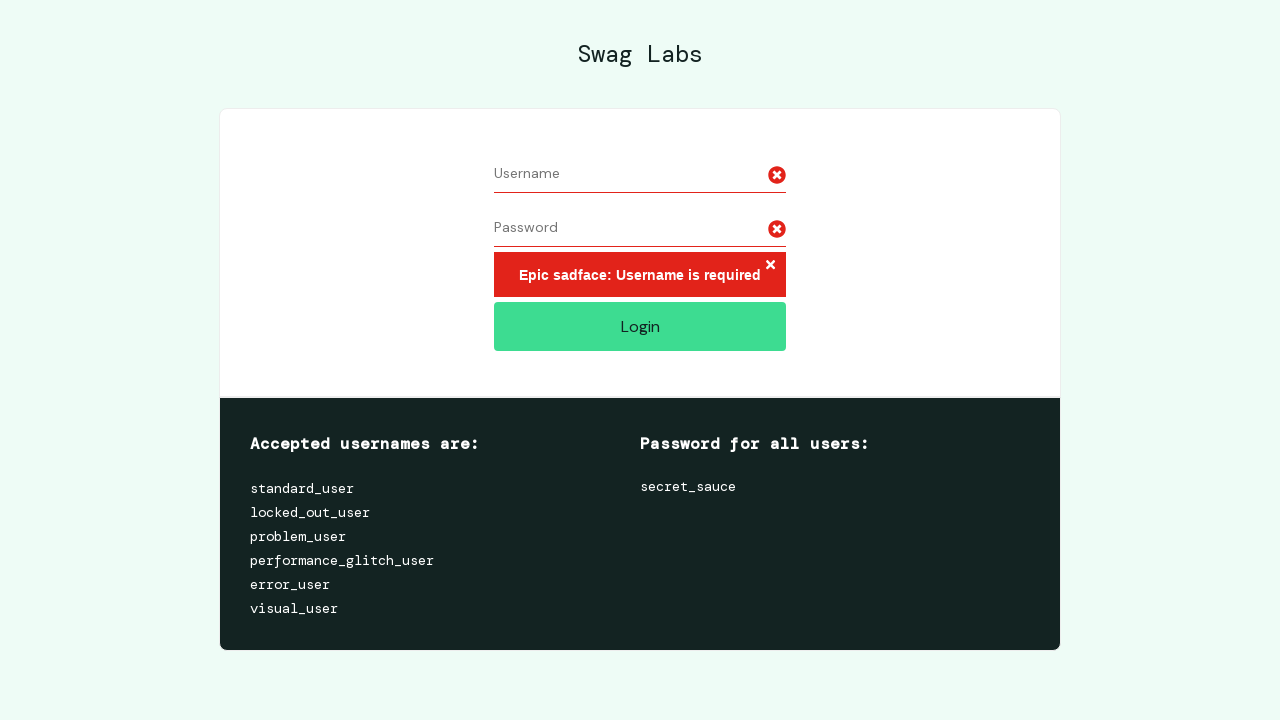